Tests jQuery UI interactions by navigating to the Droppable demo, performing a drag-and-drop action within an iframe, then navigating to the Resizable demo.

Starting URL: https://jqueryui.com/

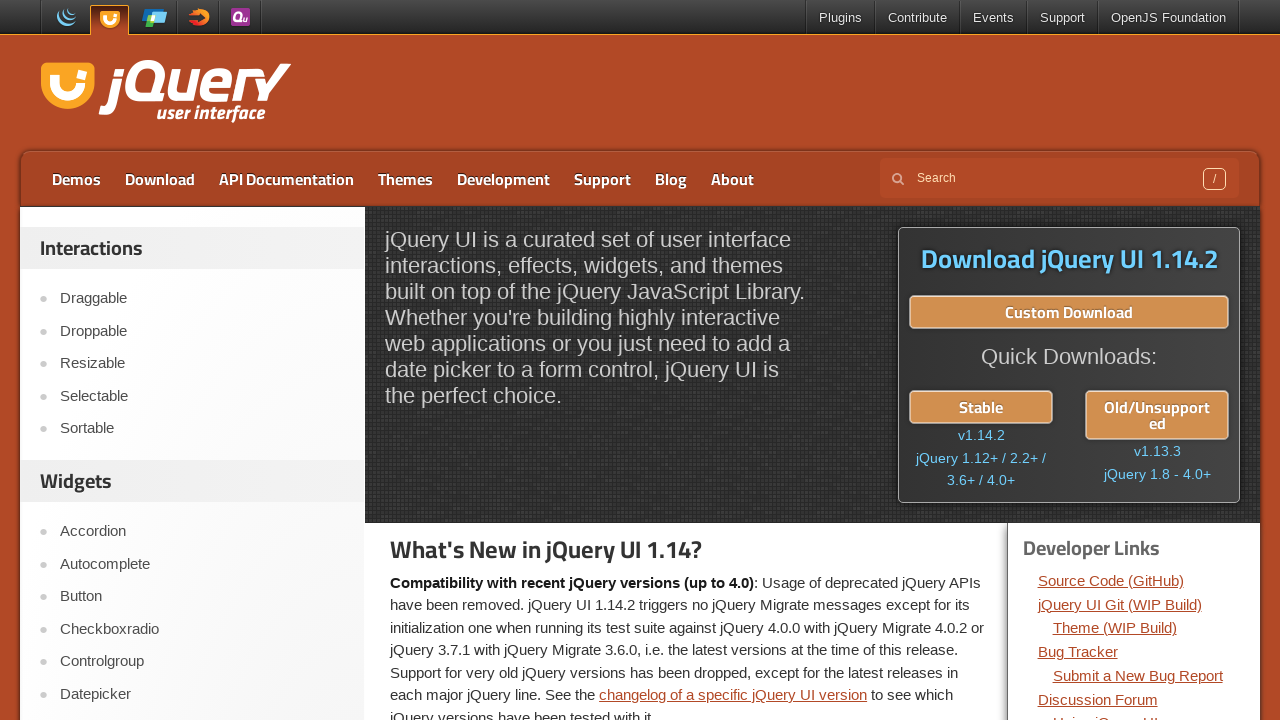

Clicked on Droppable link in the menu at (202, 331) on a:text('Droppable')
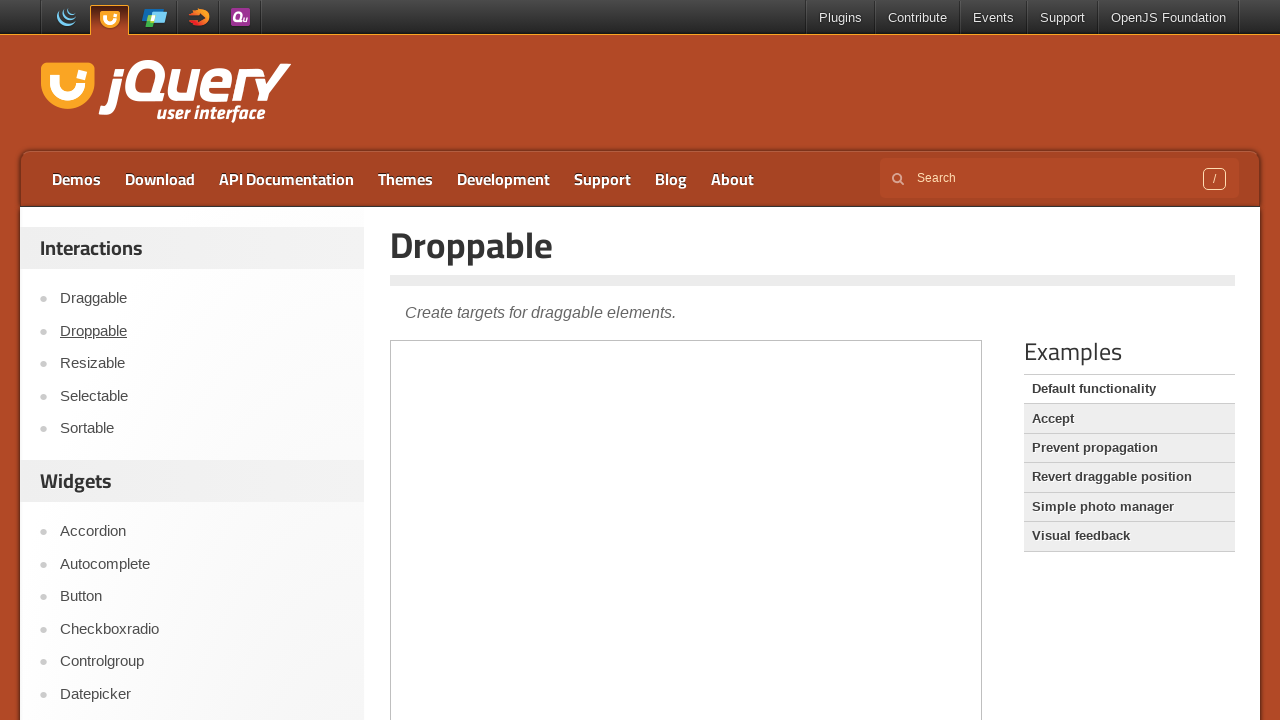

Located the demo iframe
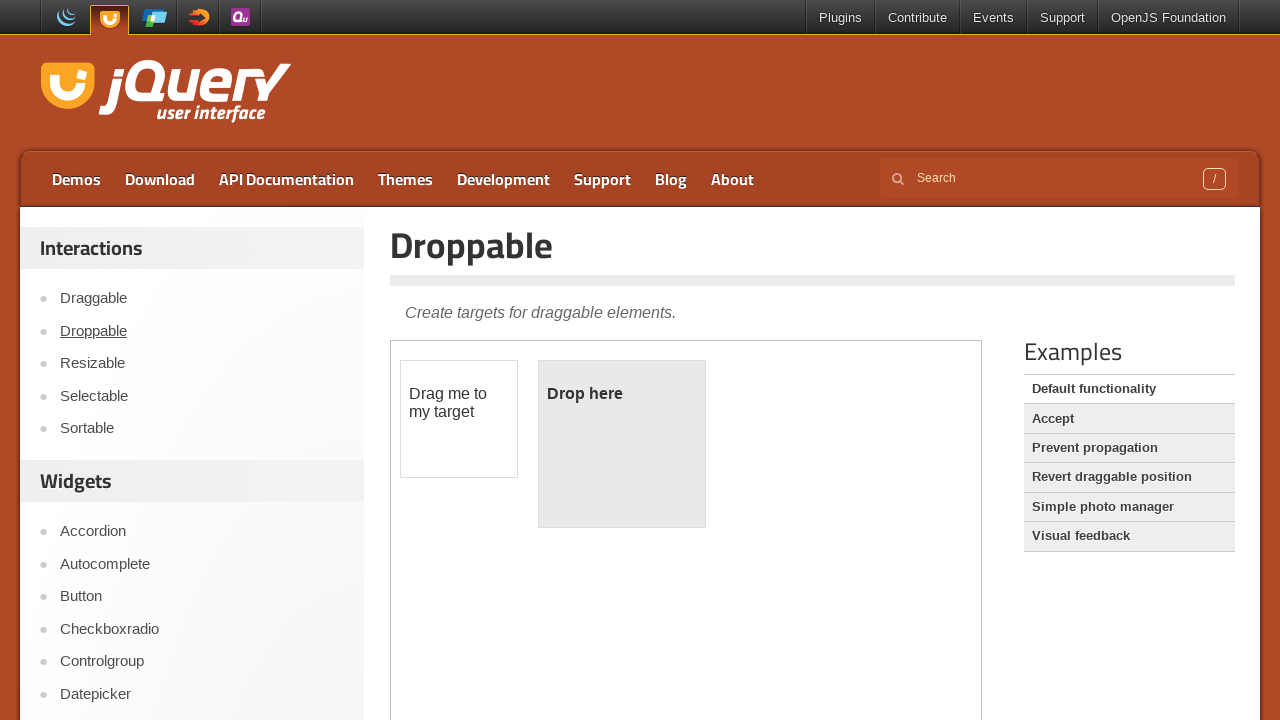

Located the draggable source element
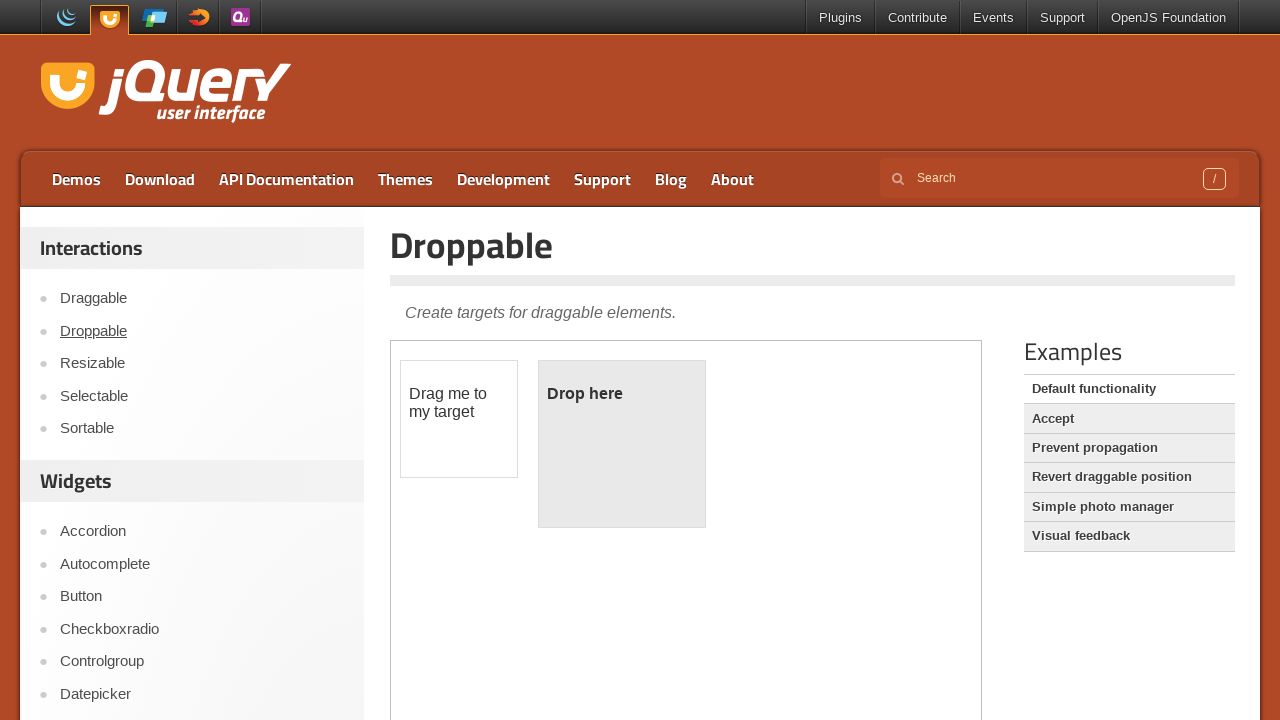

Located the droppable destination element
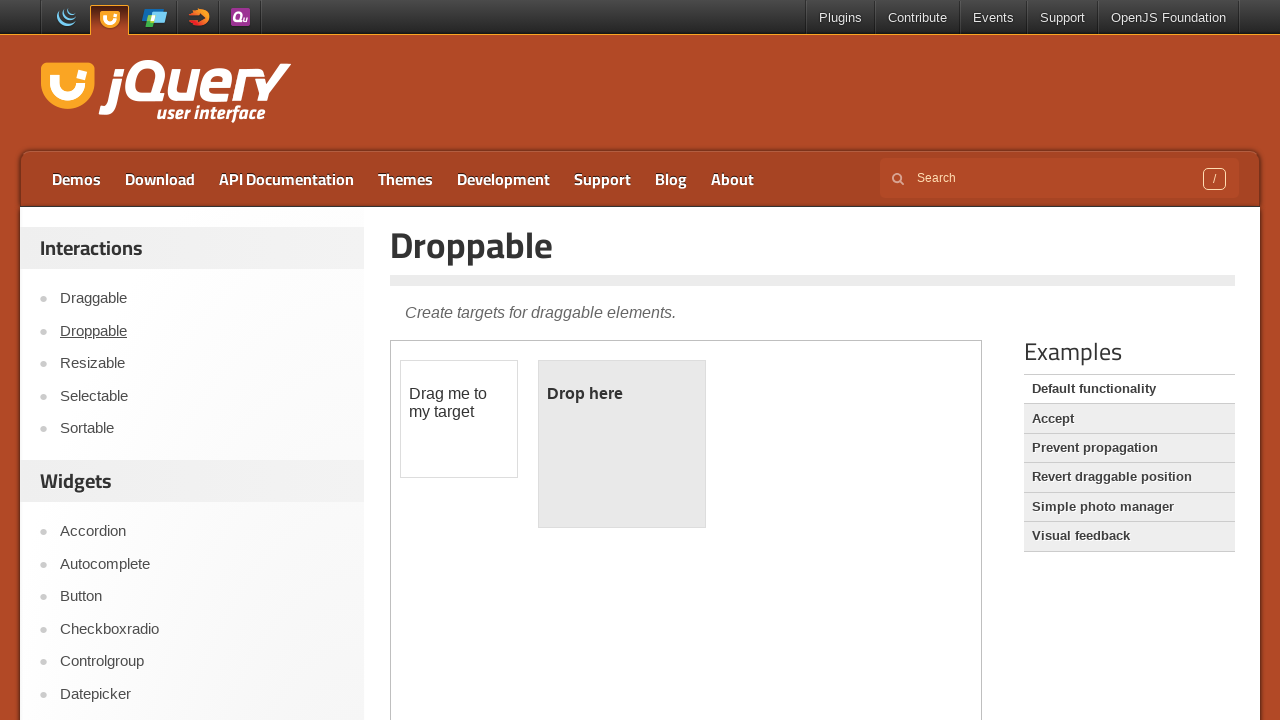

Performed drag and drop from draggable to droppable element at (622, 444)
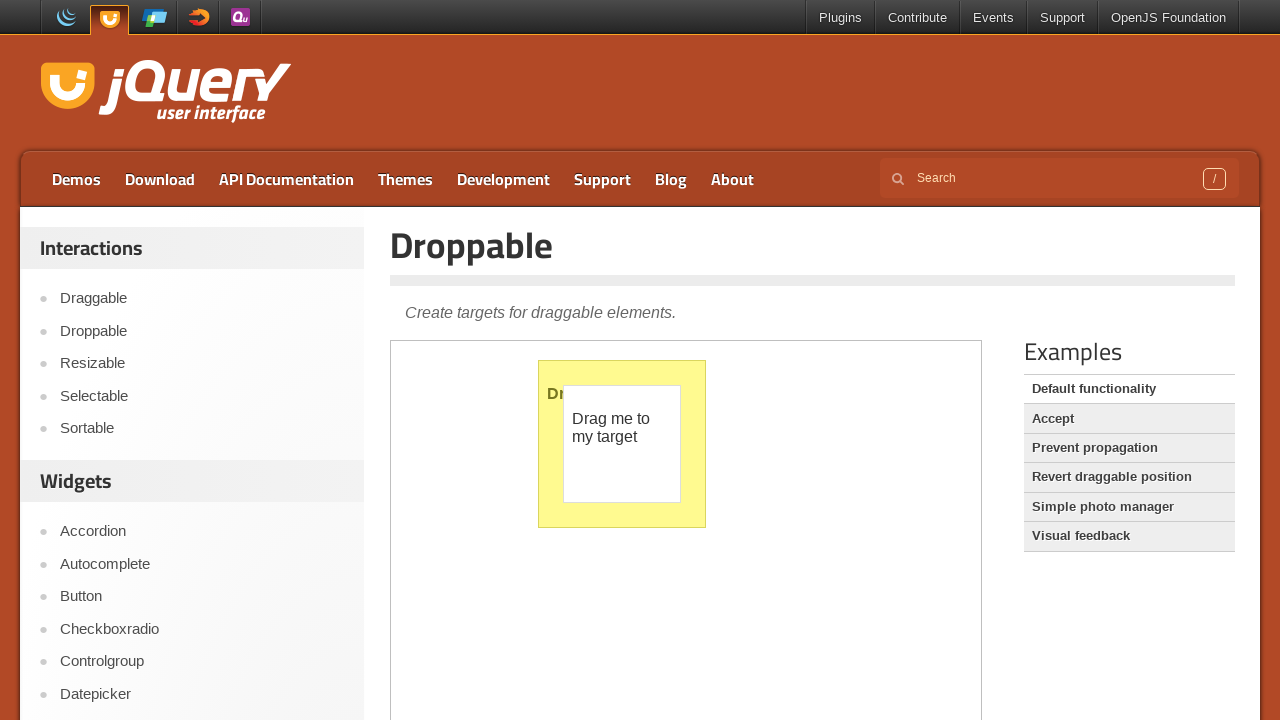

Clicked on Resizable link in the menu at (202, 364) on a:text('Resizable')
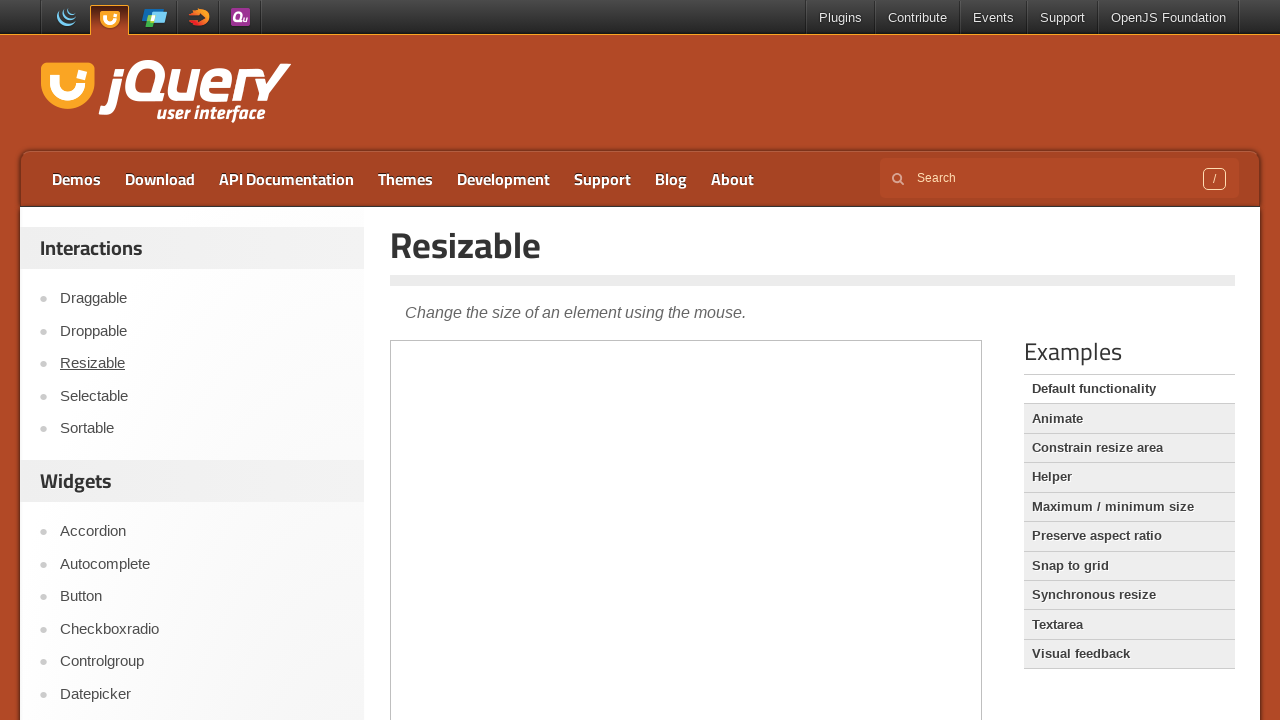

Resizable demo page loaded
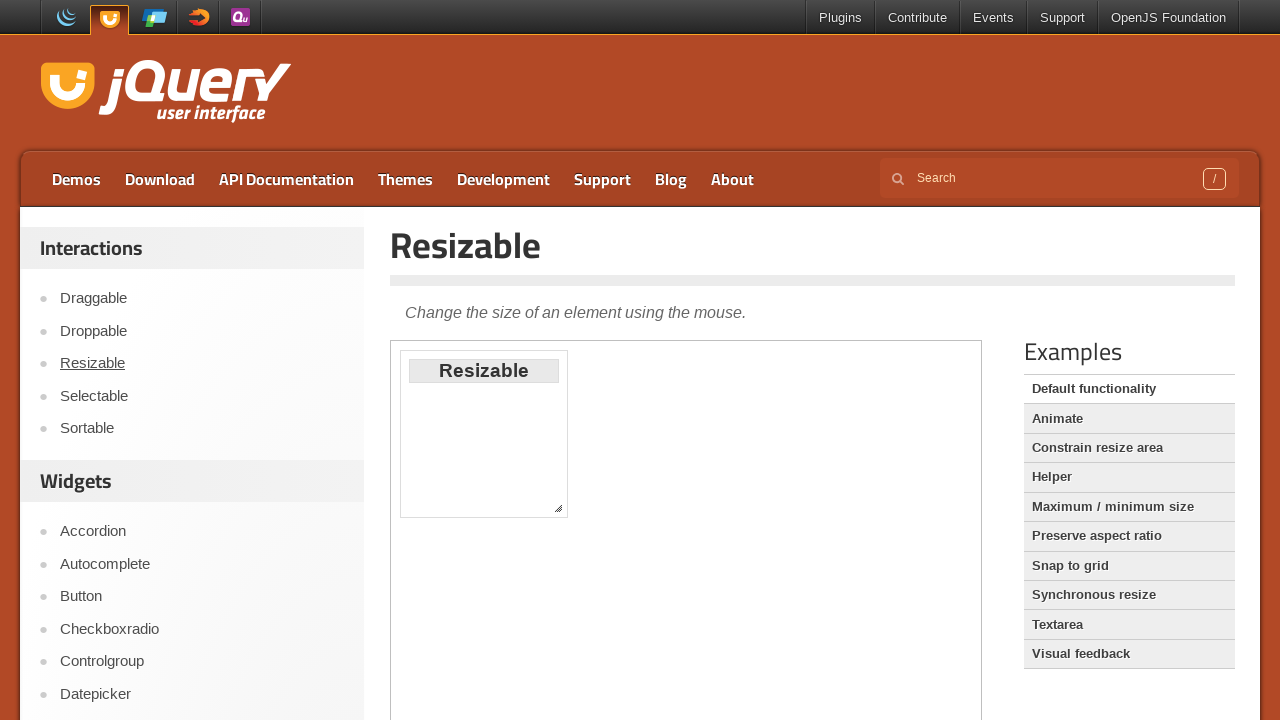

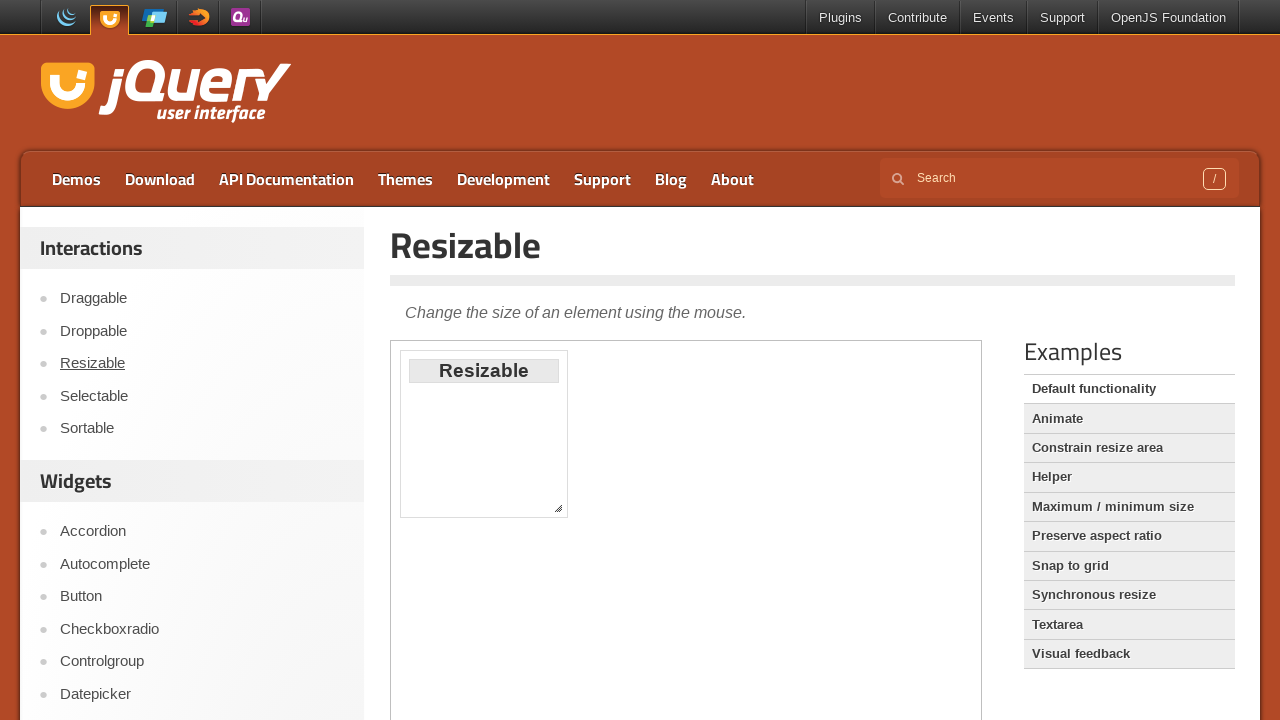